Navigates to selenium2.ru and maximizes the browser window

Starting URL: http://selenium2.ru

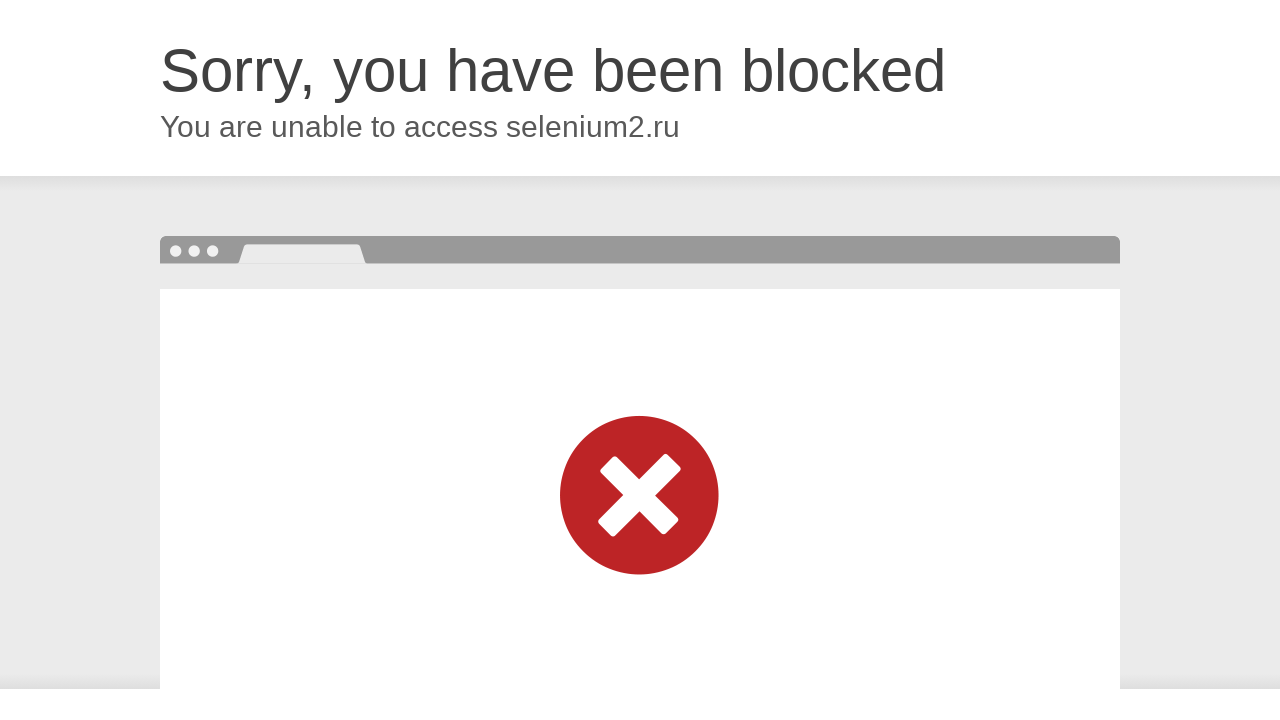

Navigated to http://selenium2.ru
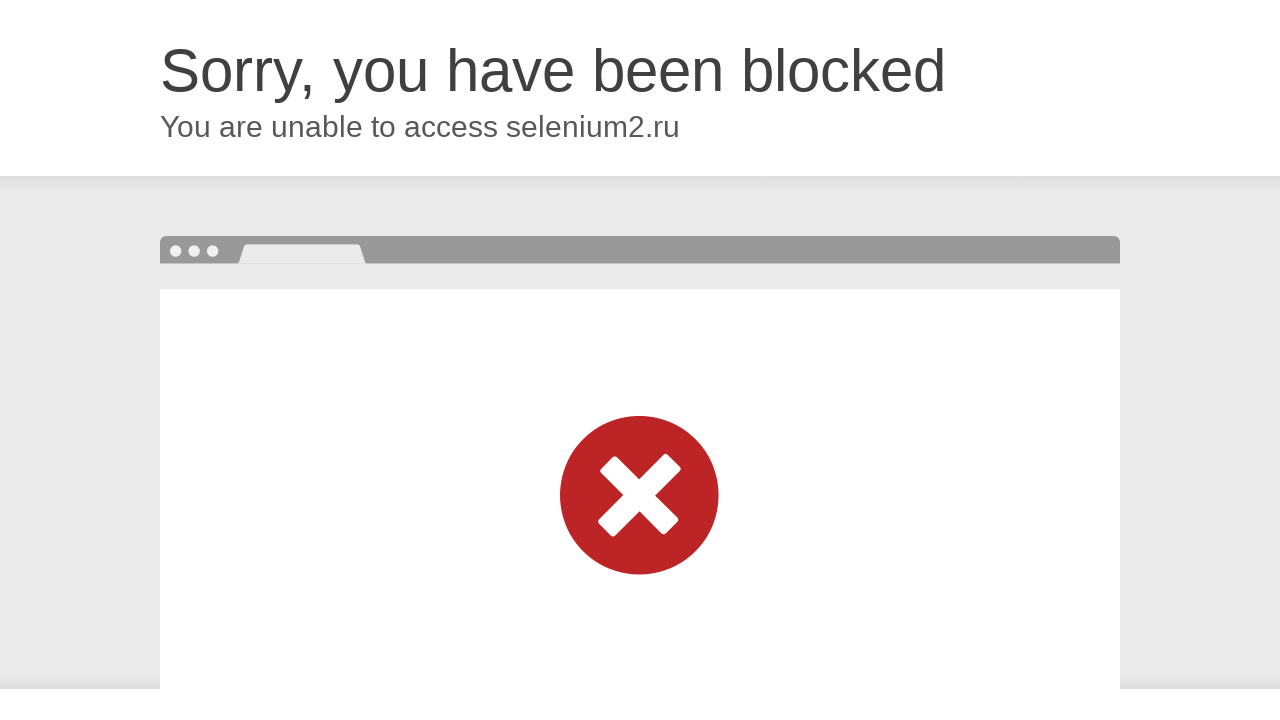

Maximized browser window to 1920x1080
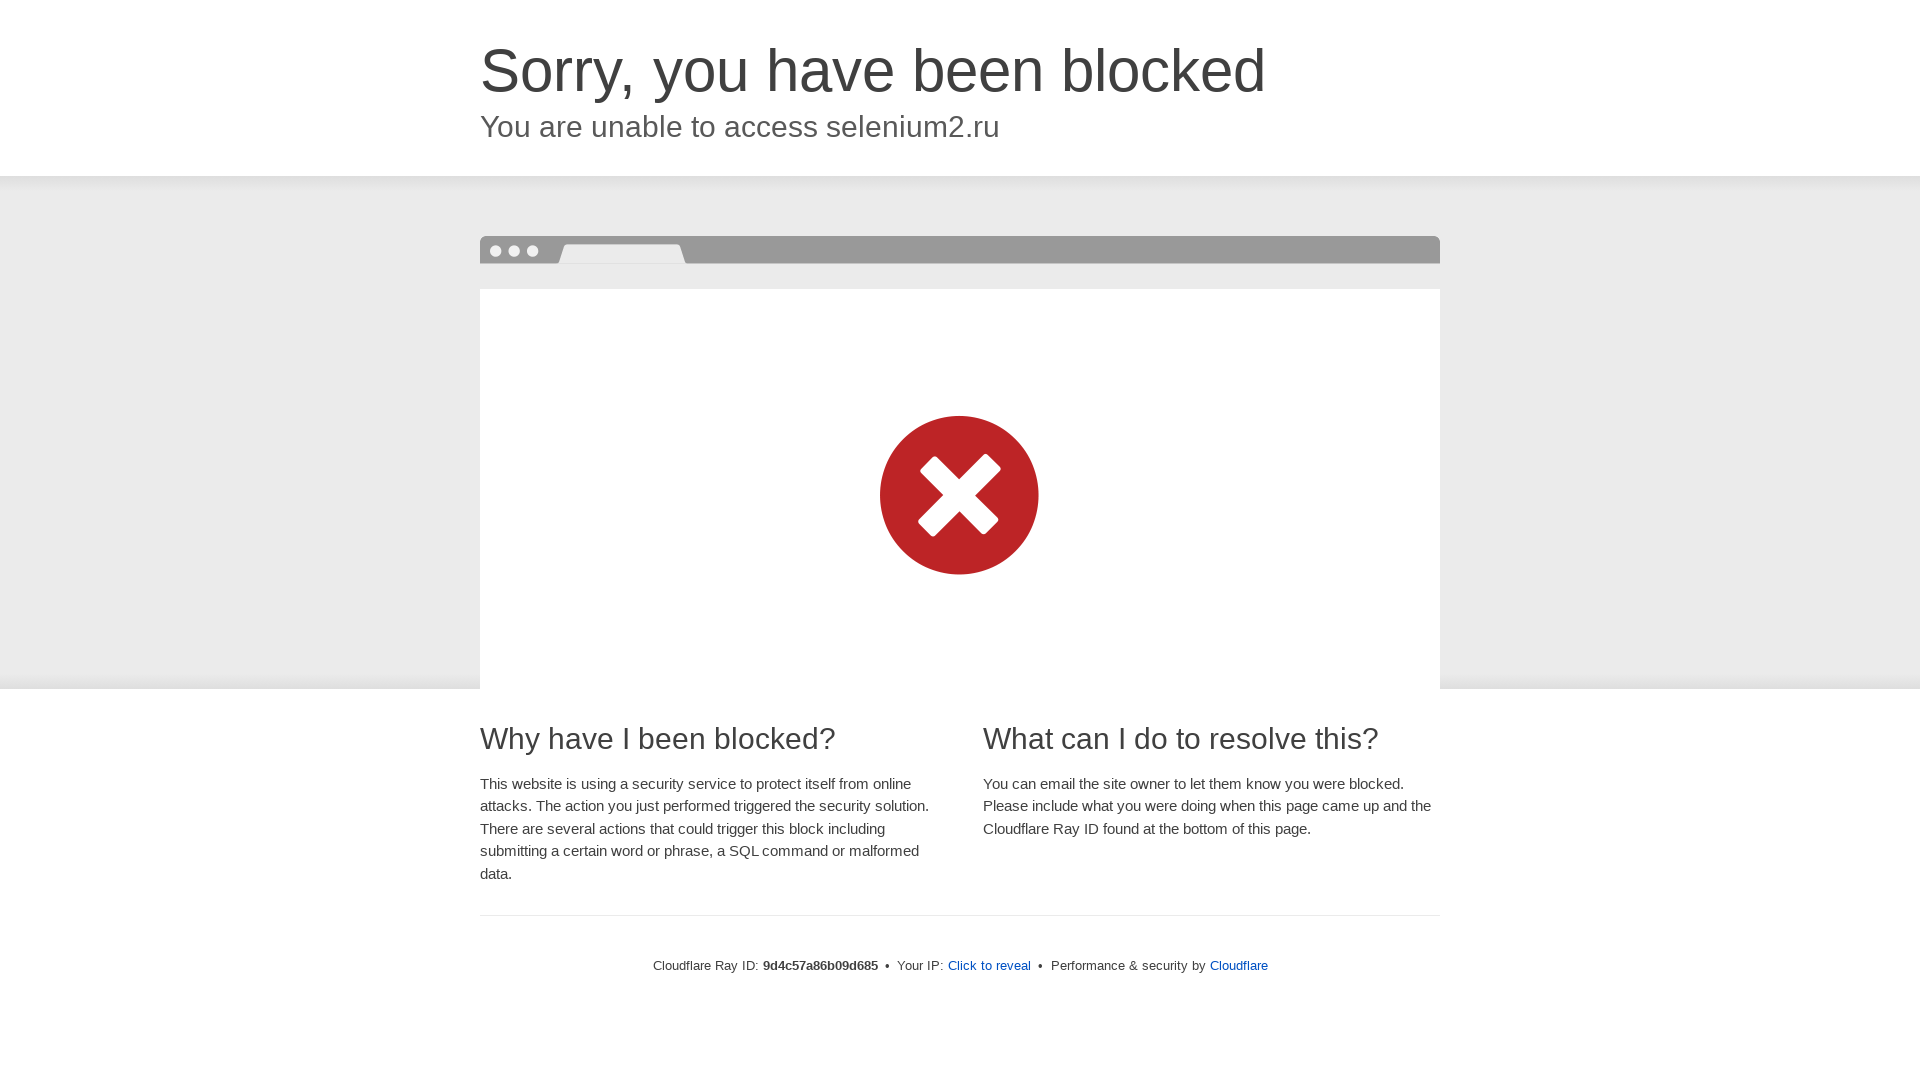

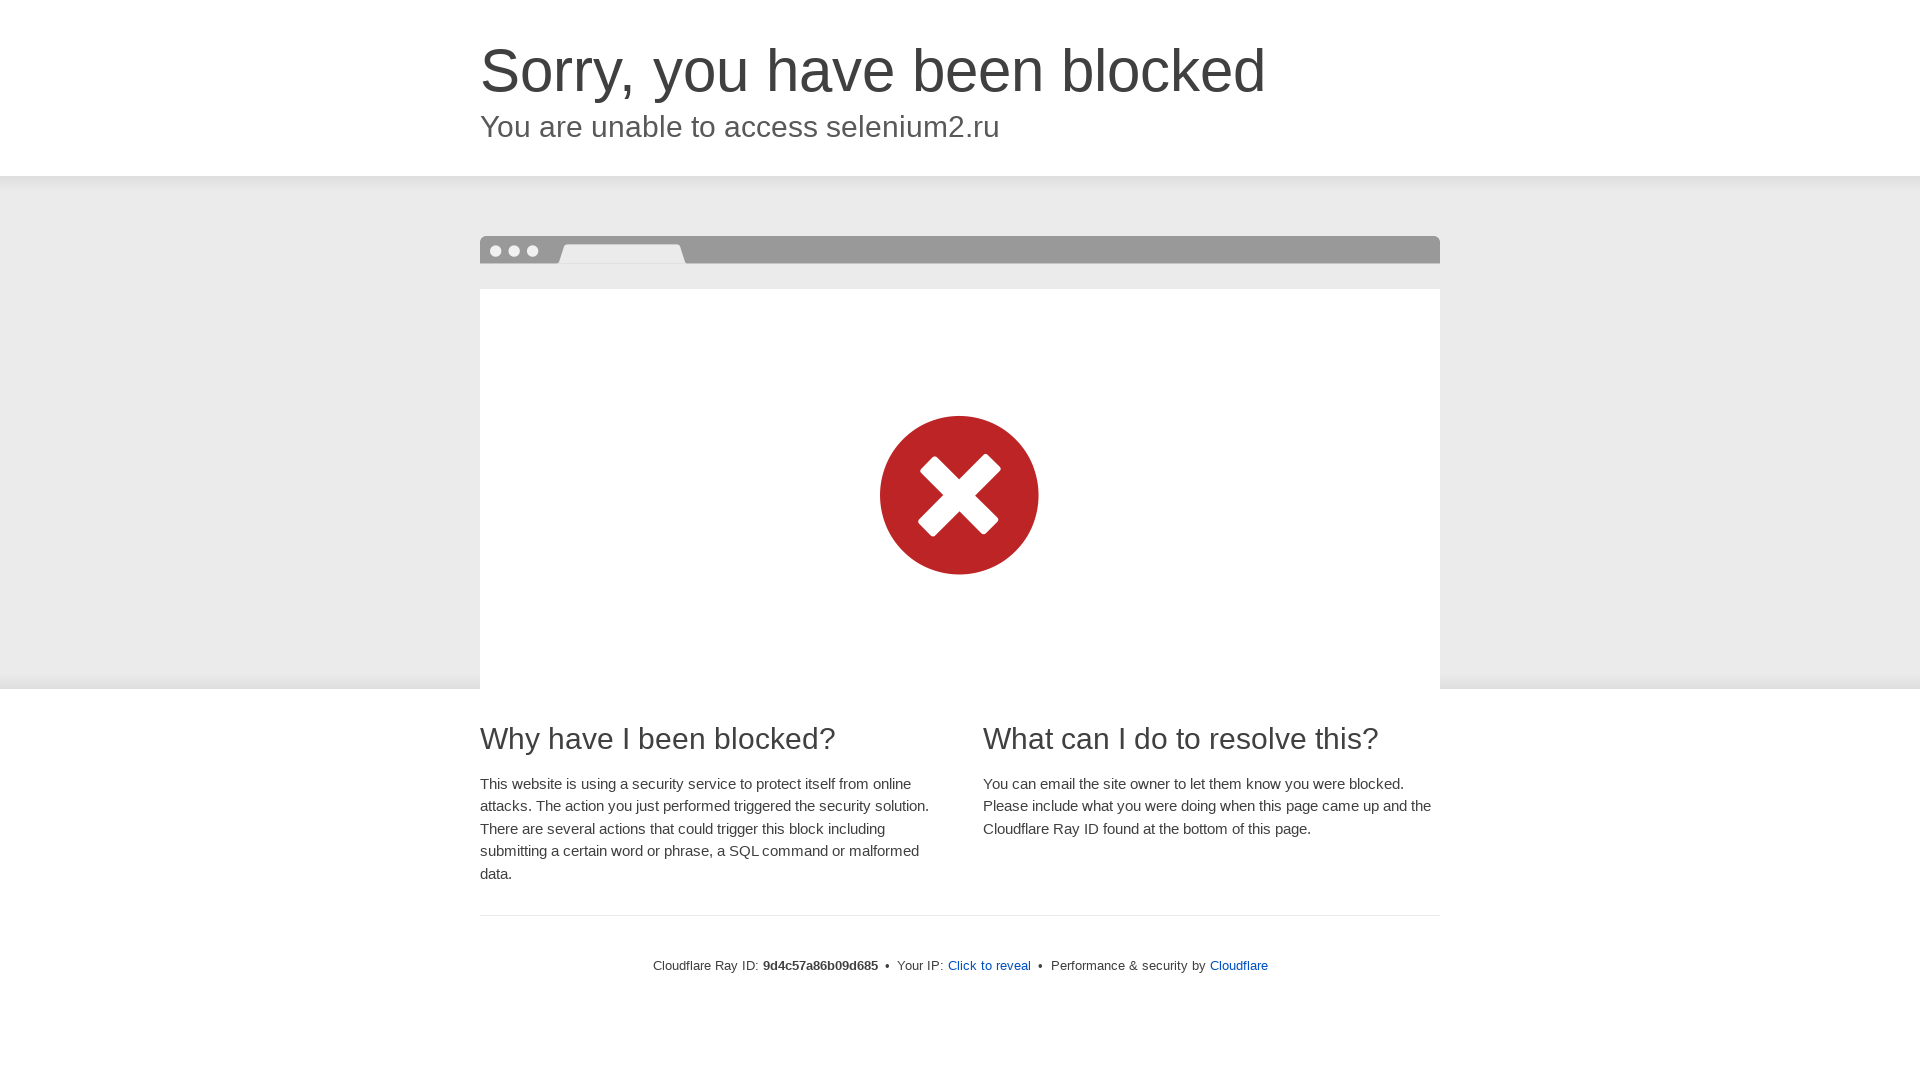